Tests dropdown functionality by selecting options from multiple dropdown menus including country code, country, state, and city

Starting URL: https://demoapps.qspiders.com/ui?scenario=1

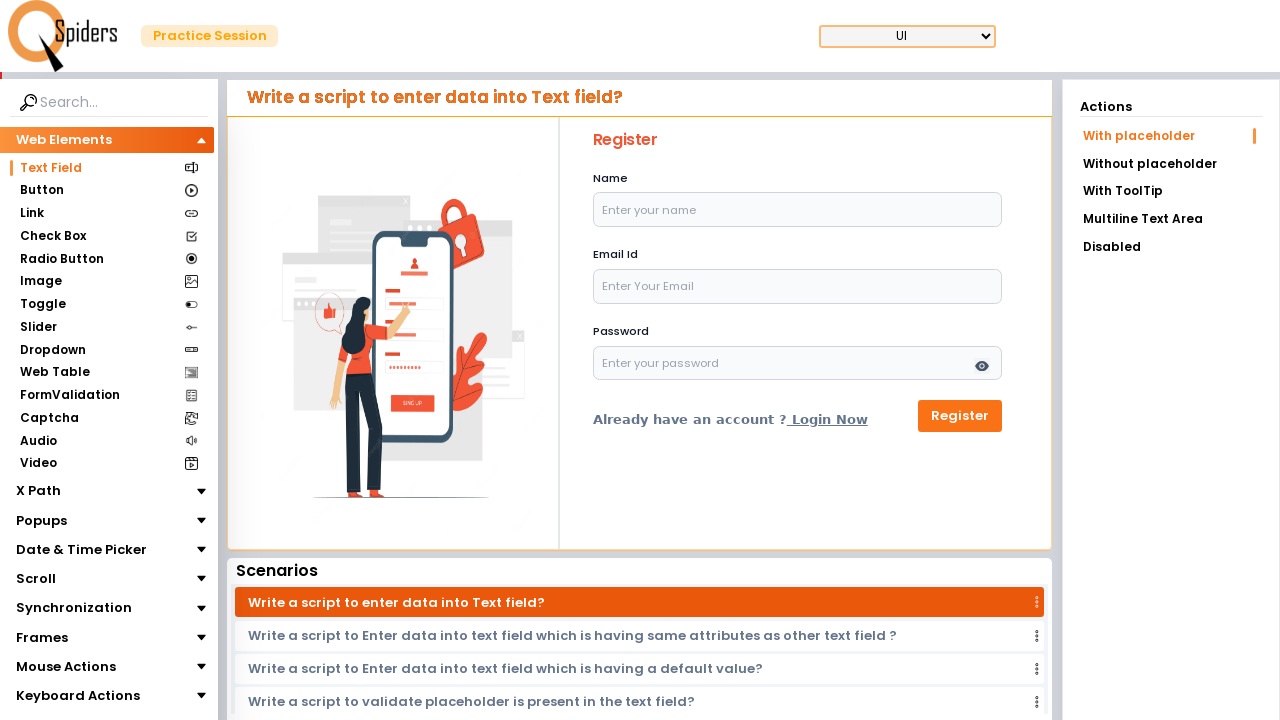

Clicked on Dropdown section at (52, 350) on internal:text="Dropdown"i
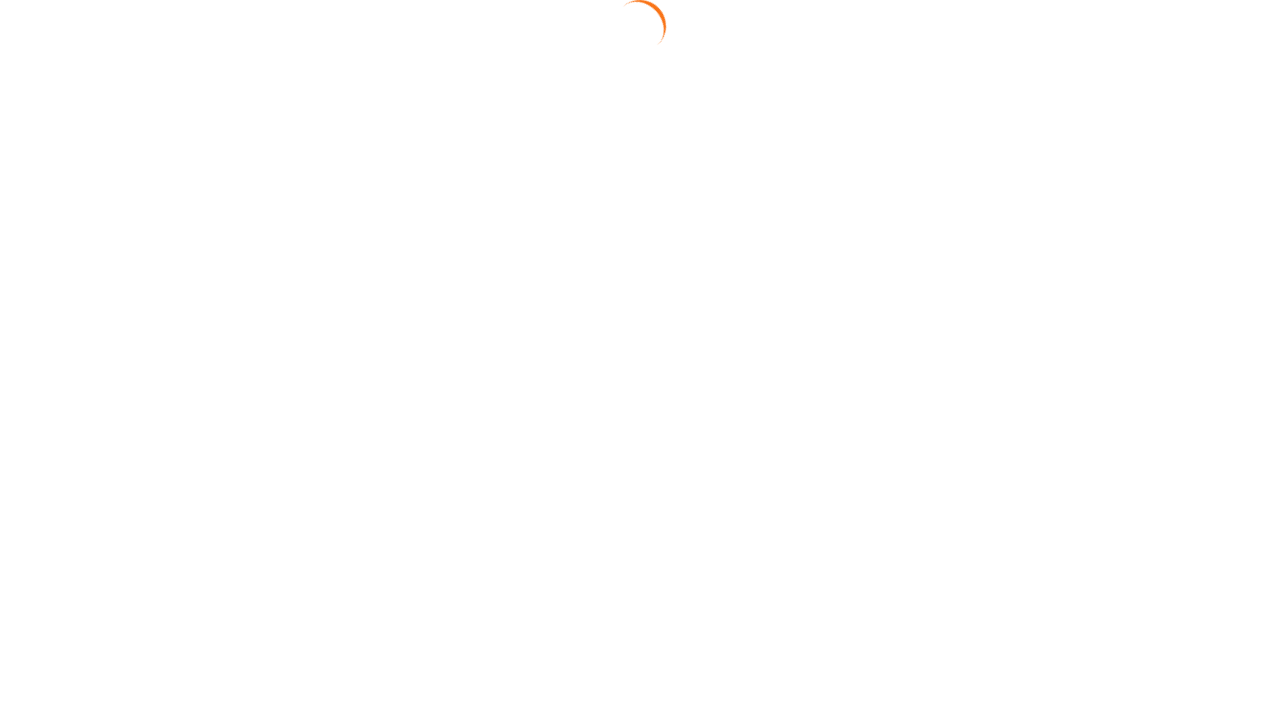

Selected country code '+44' from dropdown on #country_code
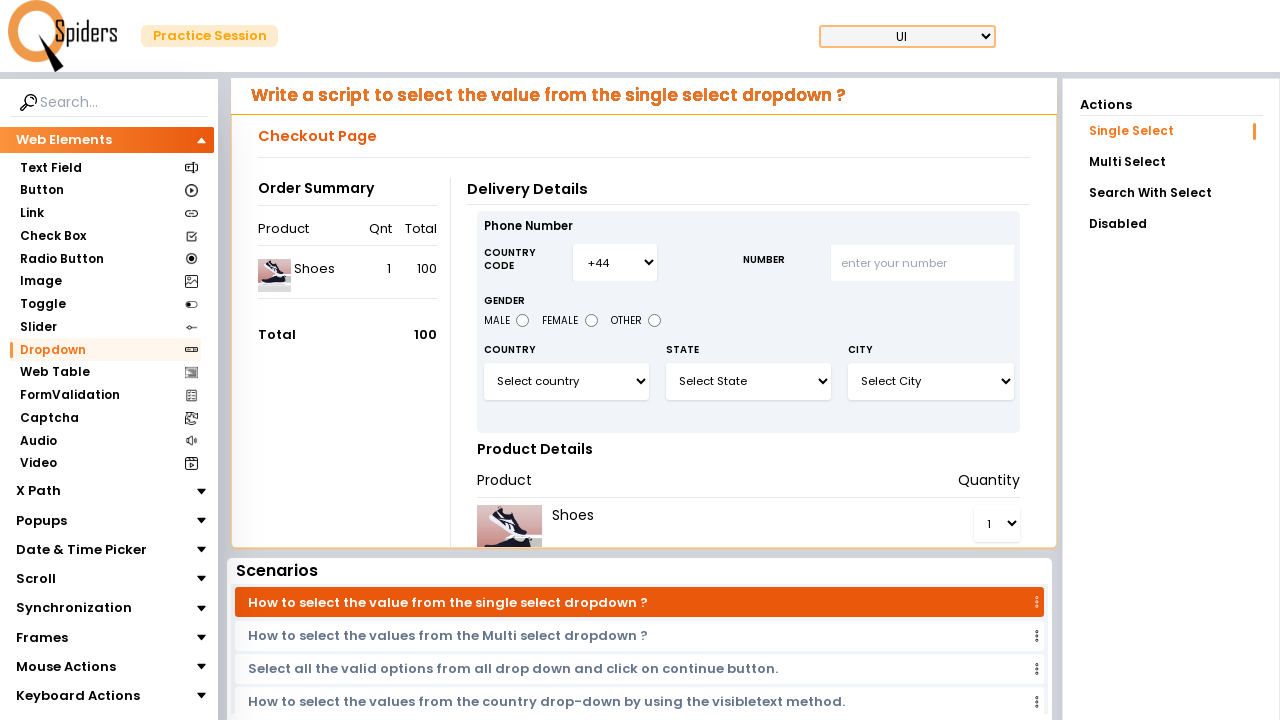

Selected country 'India' from dropdown on #select3
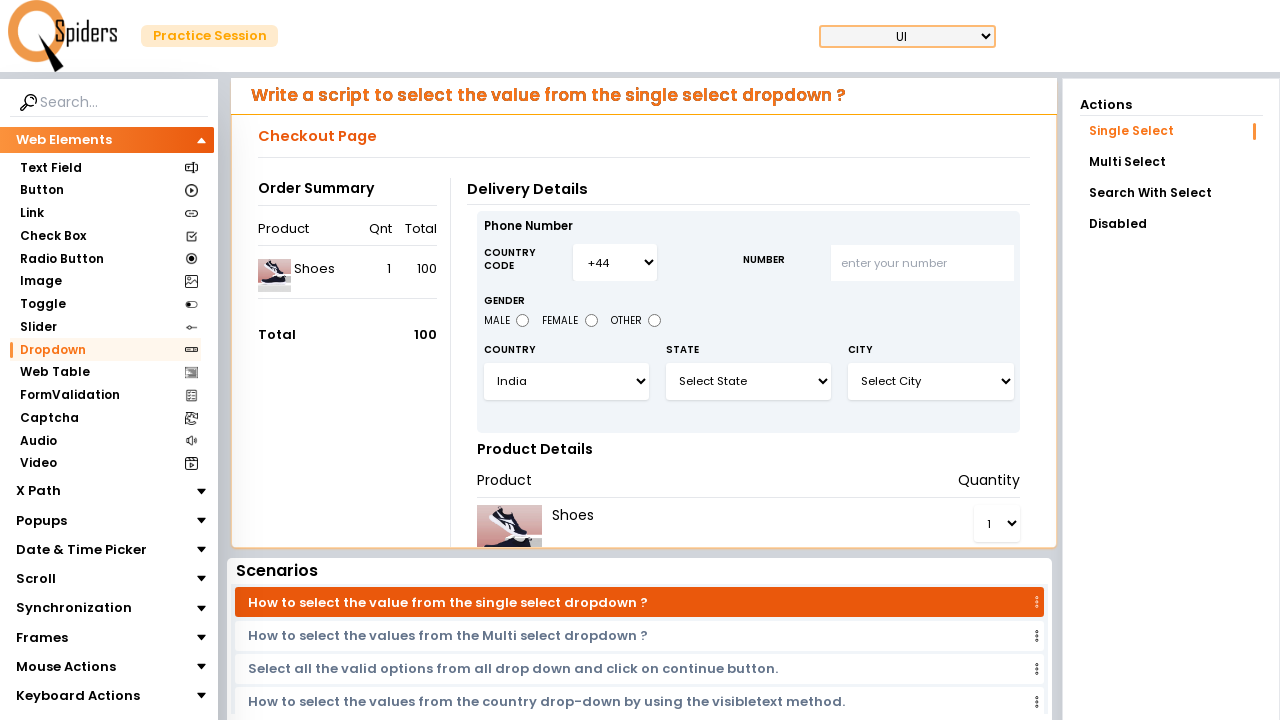

Selected state 'Karnataka' from dropdown on #select5
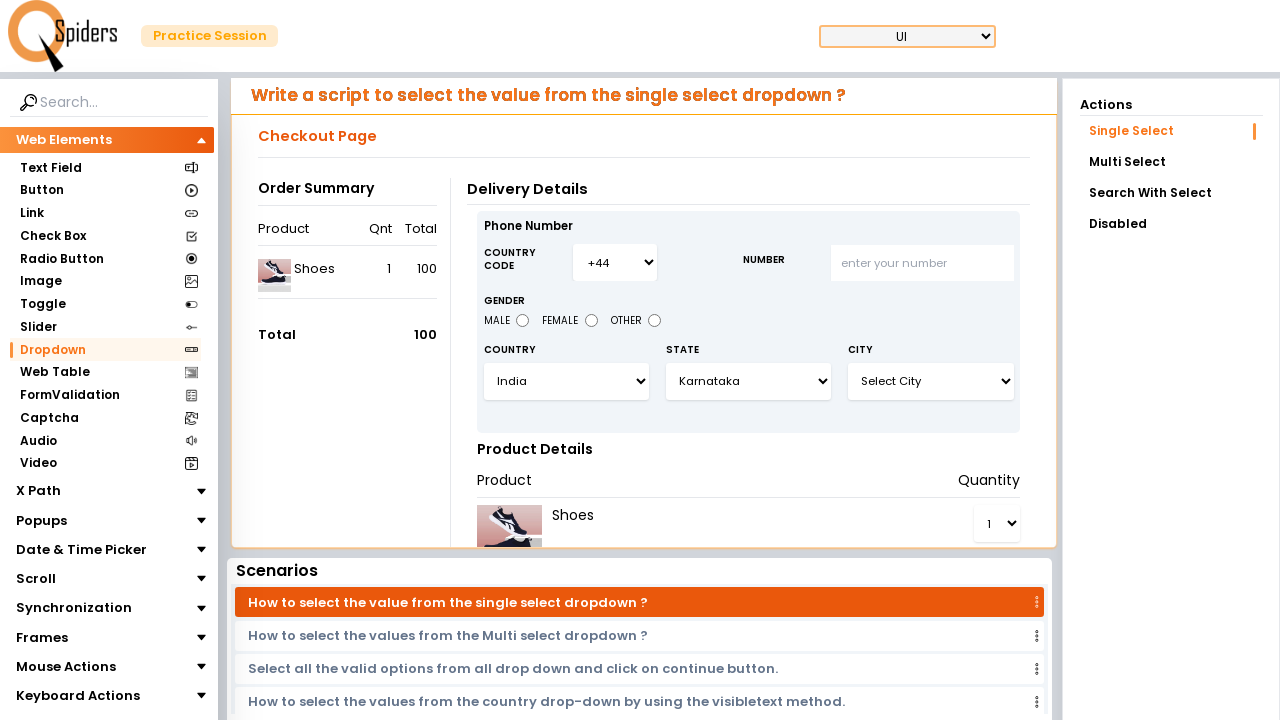

Selected city 'Chikkamagaluru' from dropdown on xpath=//label[.='City']/../select
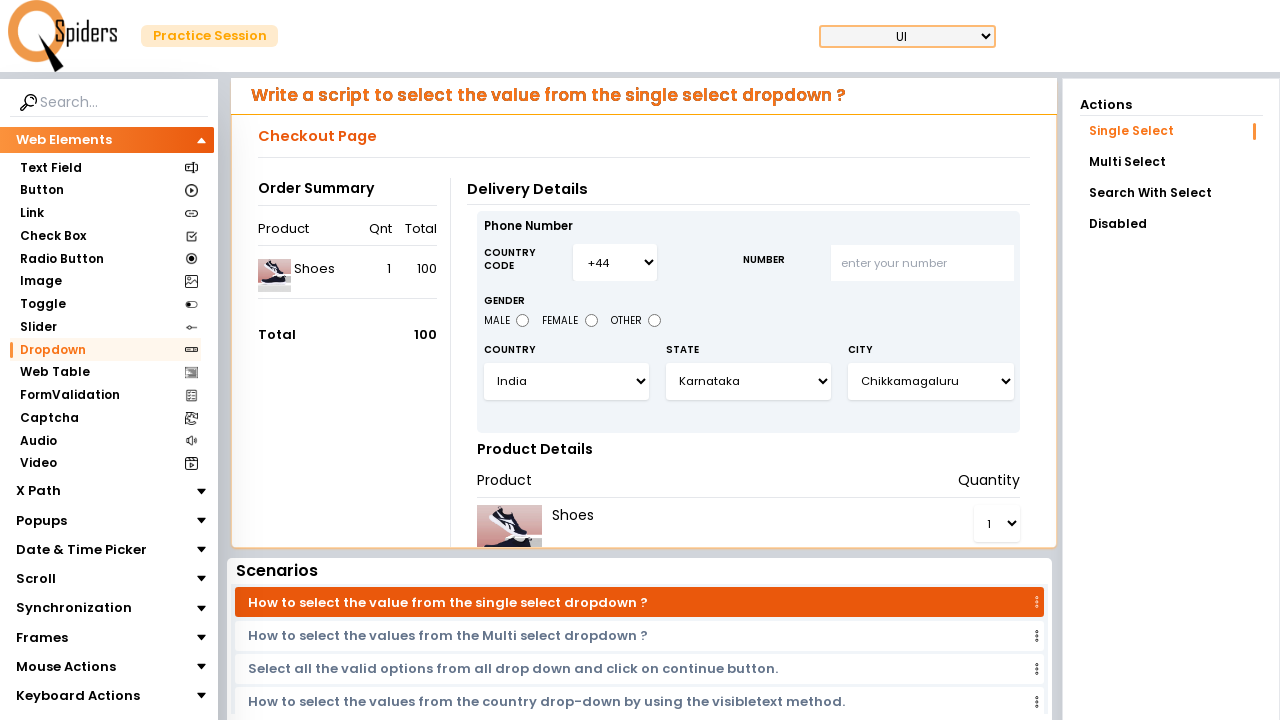

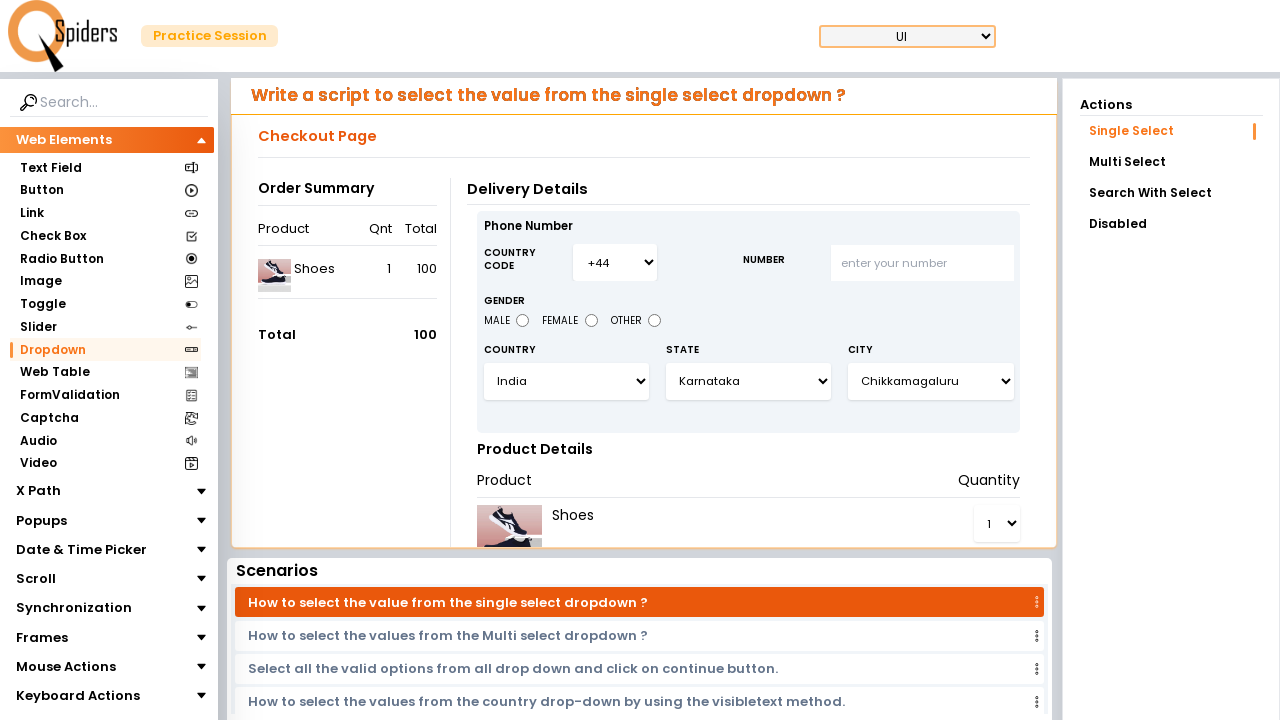